Tests the text box form on DemoQA by filling in user details (name, email, current address, permanent address) and verifying the output displays the submitted information correctly.

Starting URL: https://demoqa.com/text-box

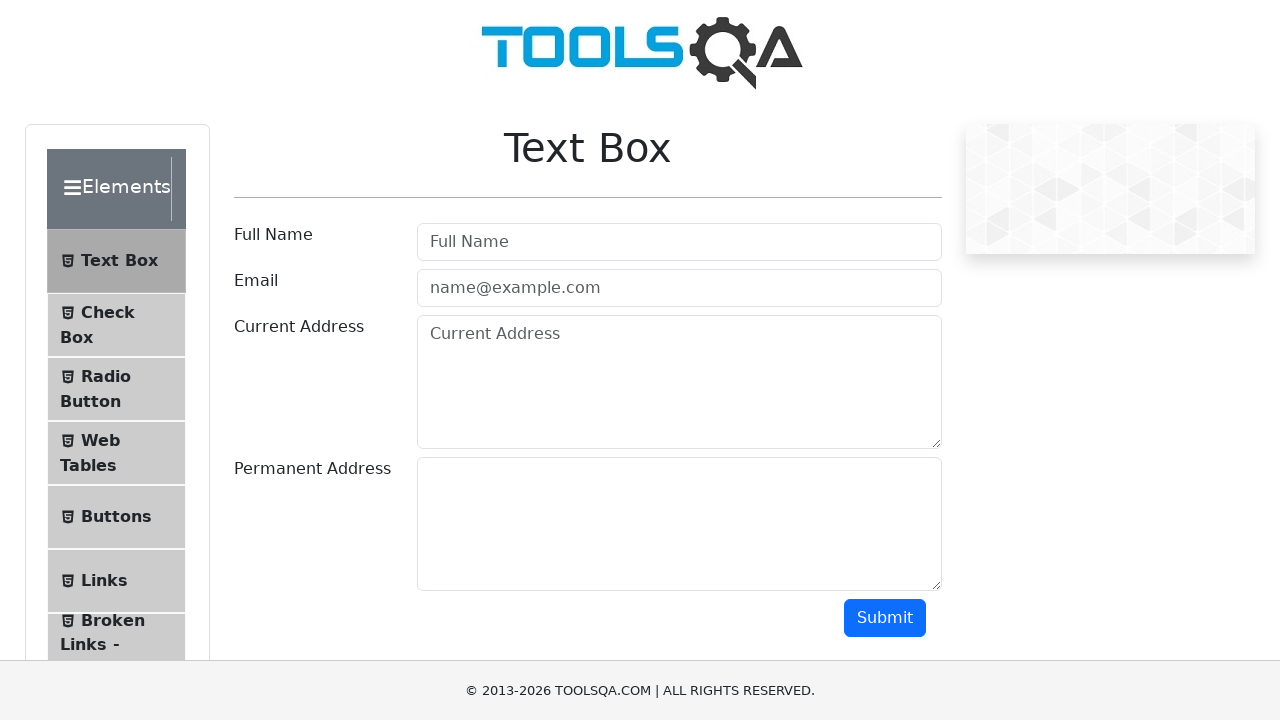

Filled full name field with 'Jennifer Martinez' on #userName
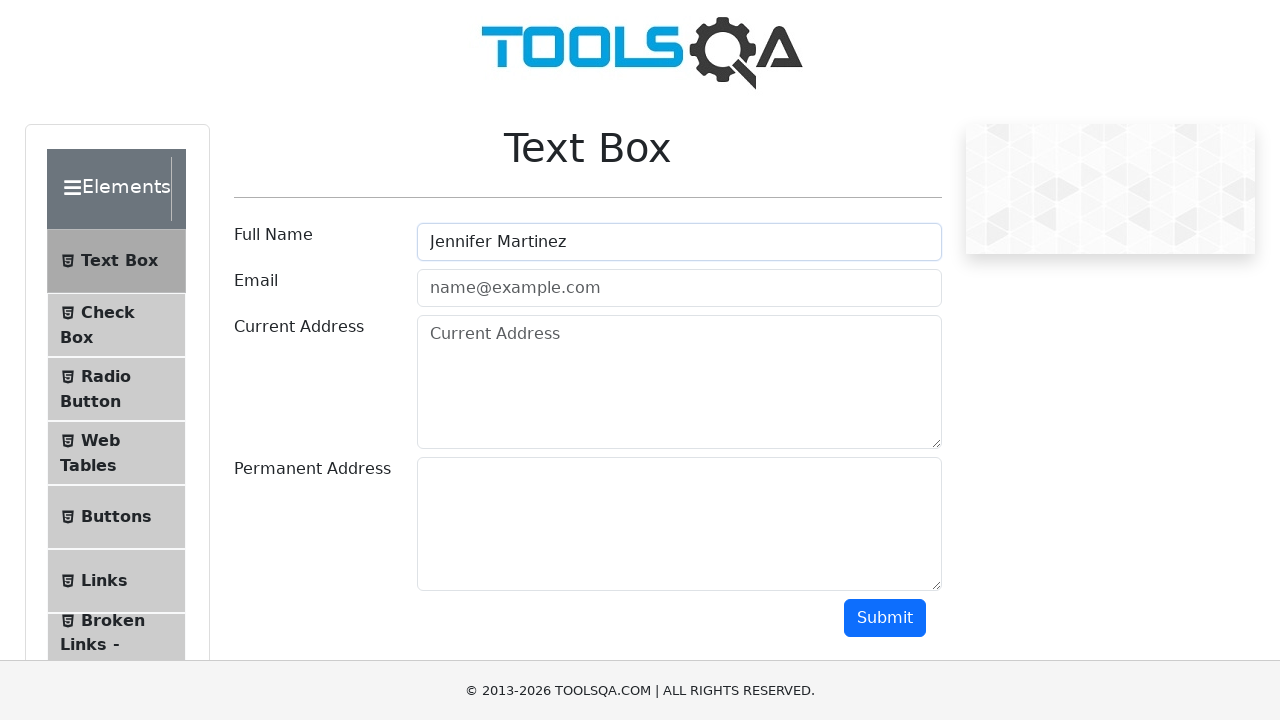

Filled email field with 'jennifer.martinez@example.com' on #userEmail
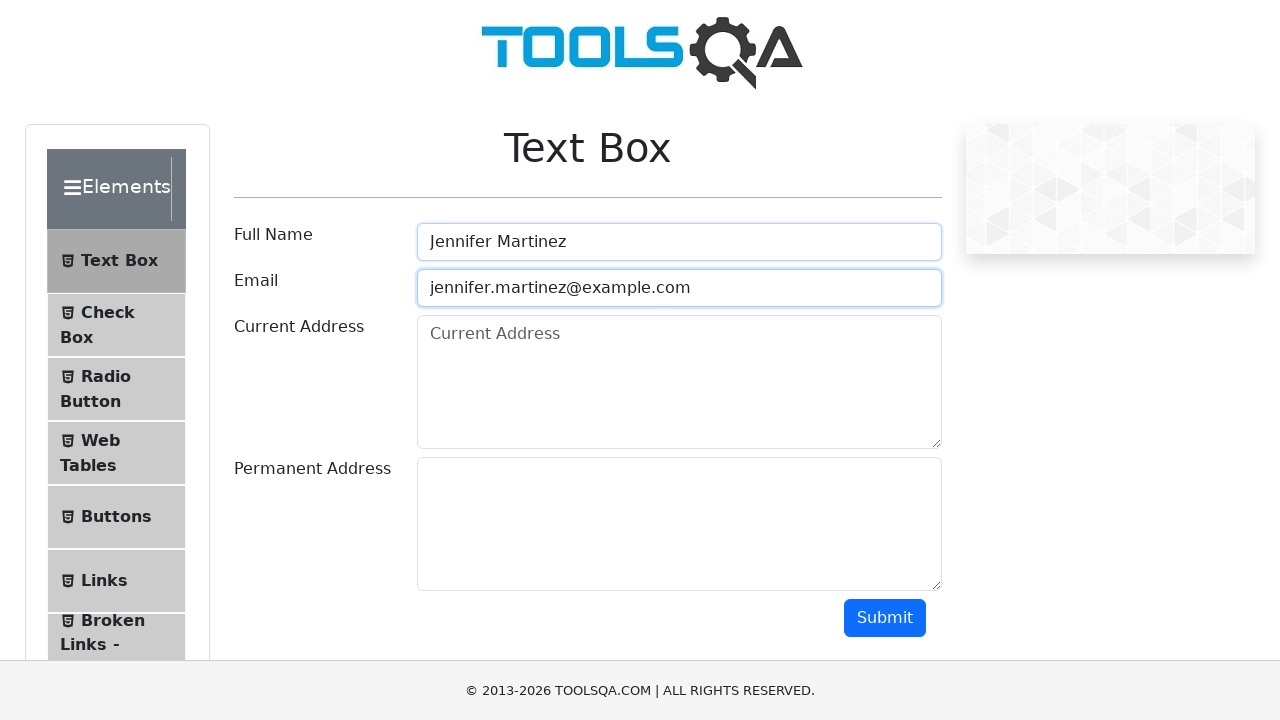

Filled current address field with '742 Evergreen Terrace, Springfield' on #currentAddress
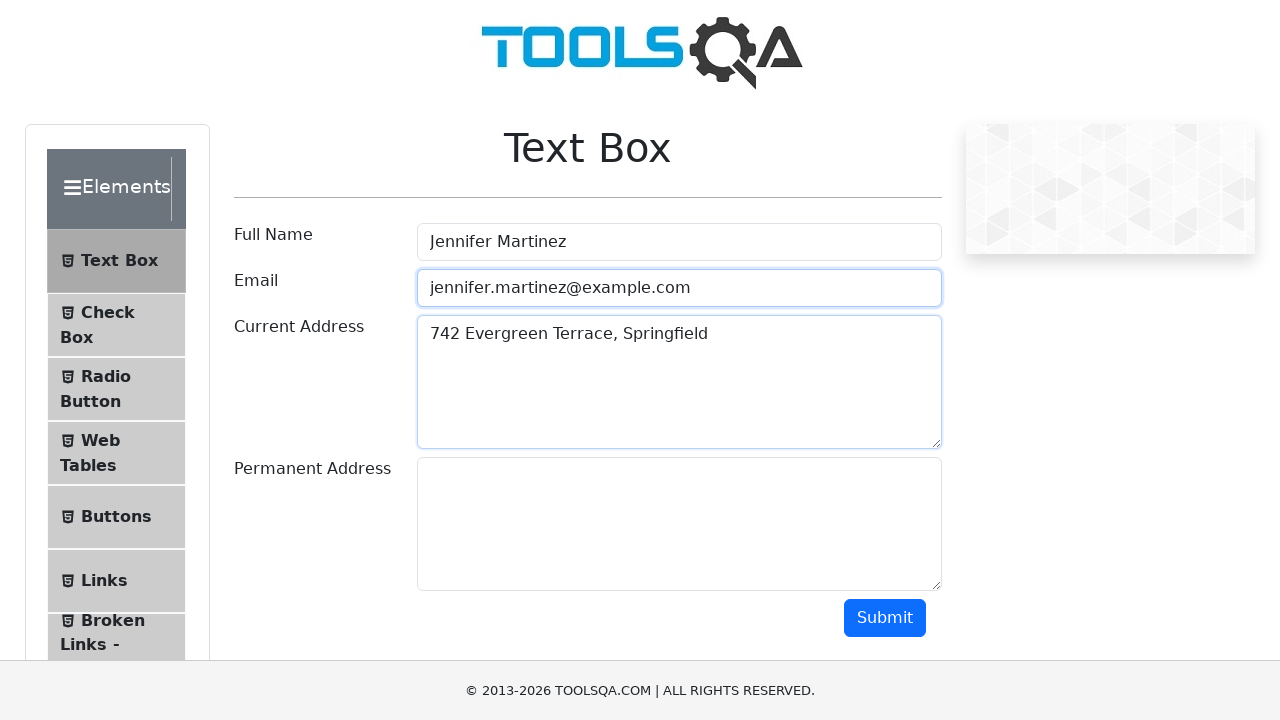

Filled permanent address field with 'Portland, Oregon 97201' on #permanentAddress
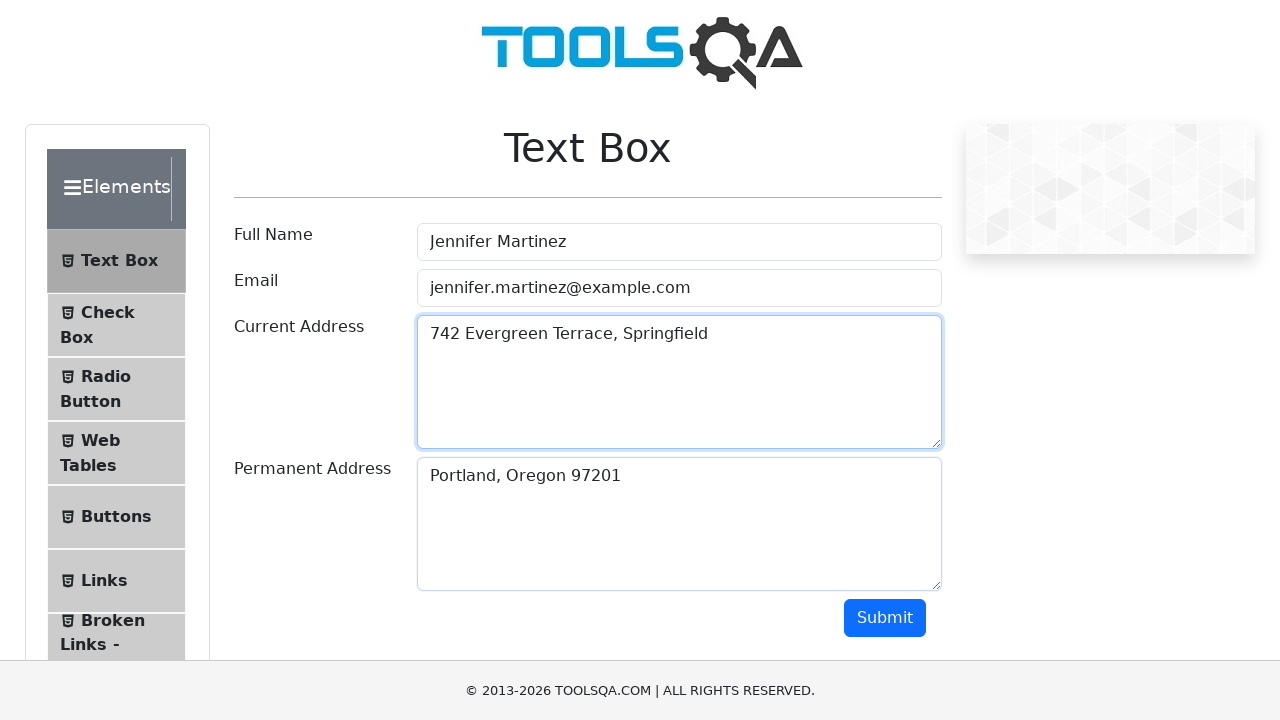

Clicked submit button to submit form at (885, 618) on #submit
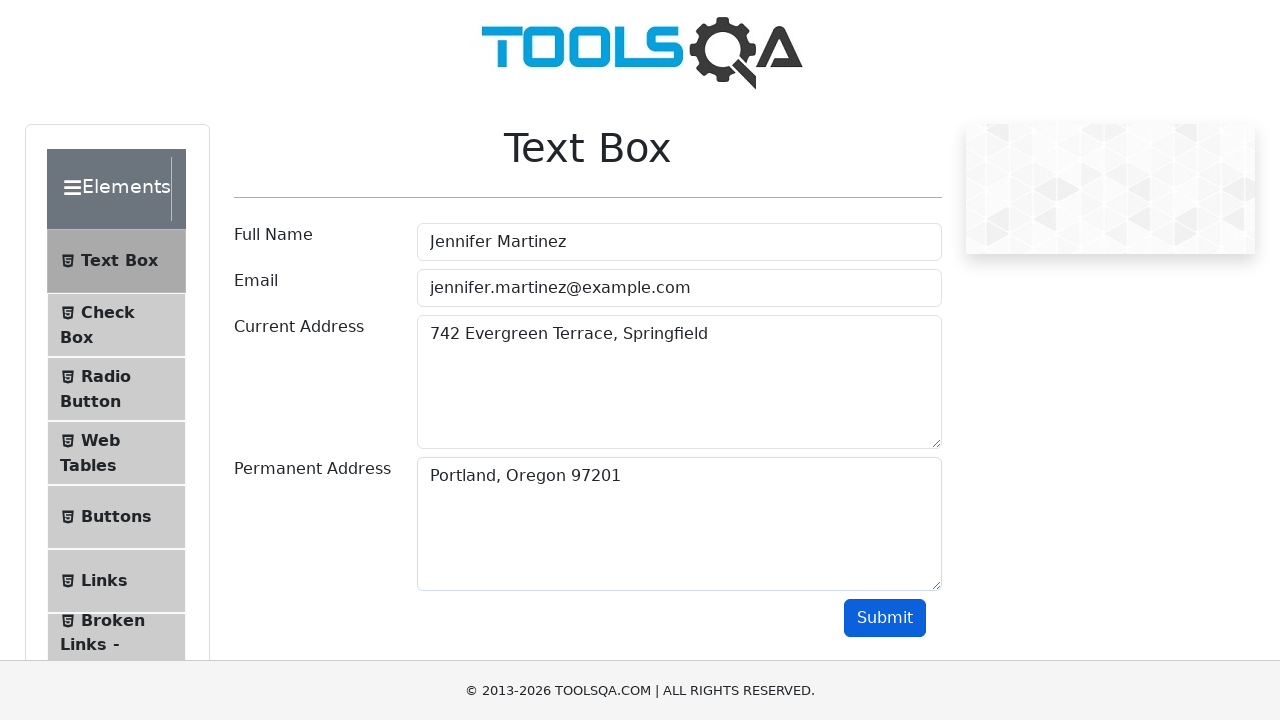

Output name field became visible
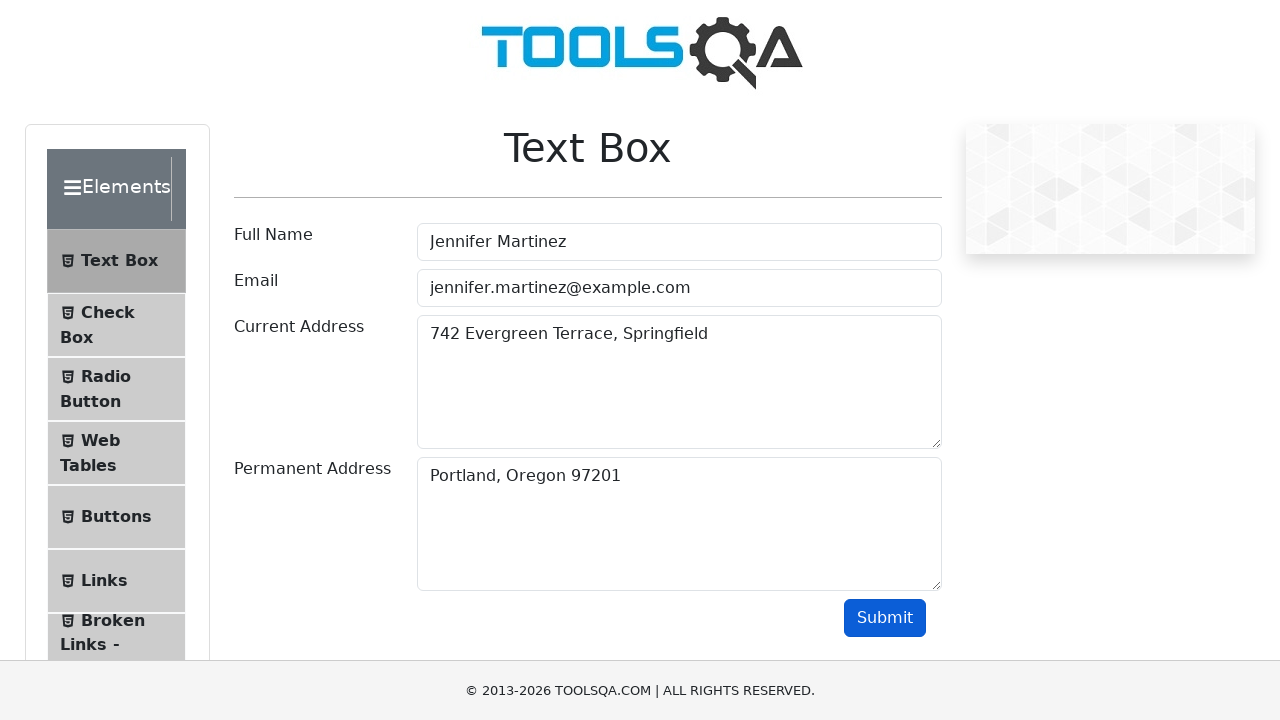

Output email field became visible
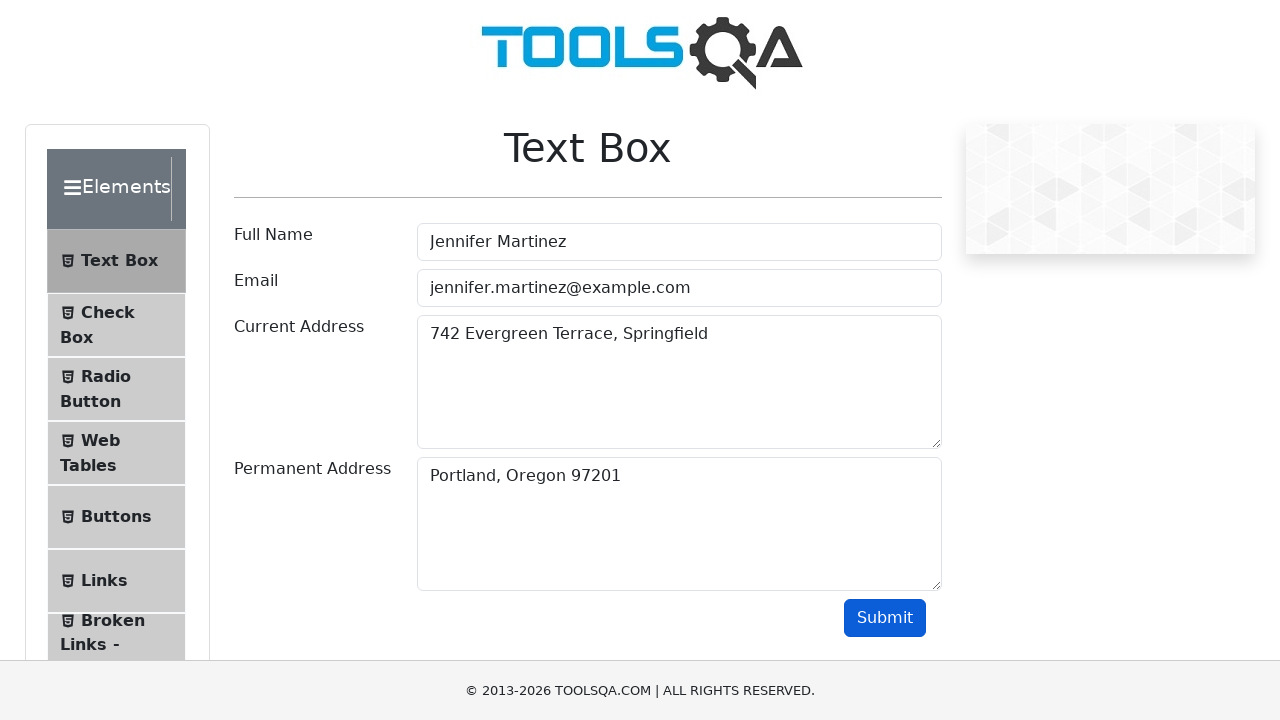

Output current address field became visible
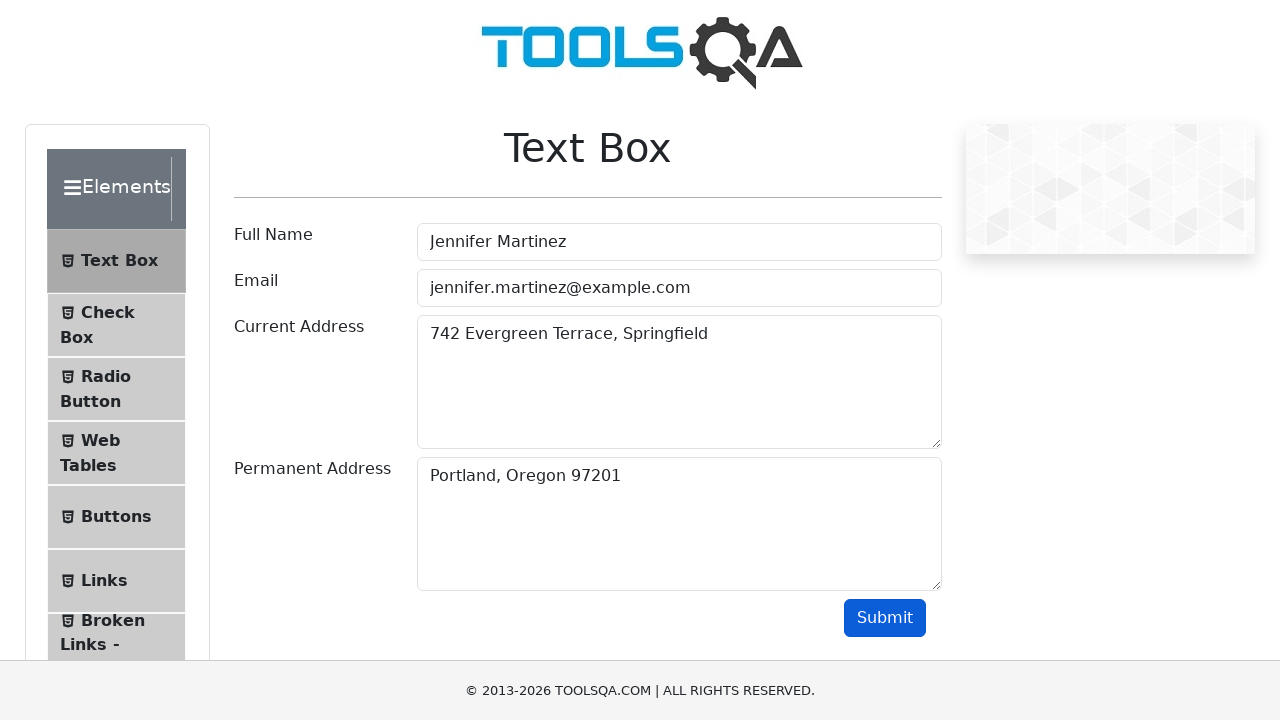

Output permanent address field became visible
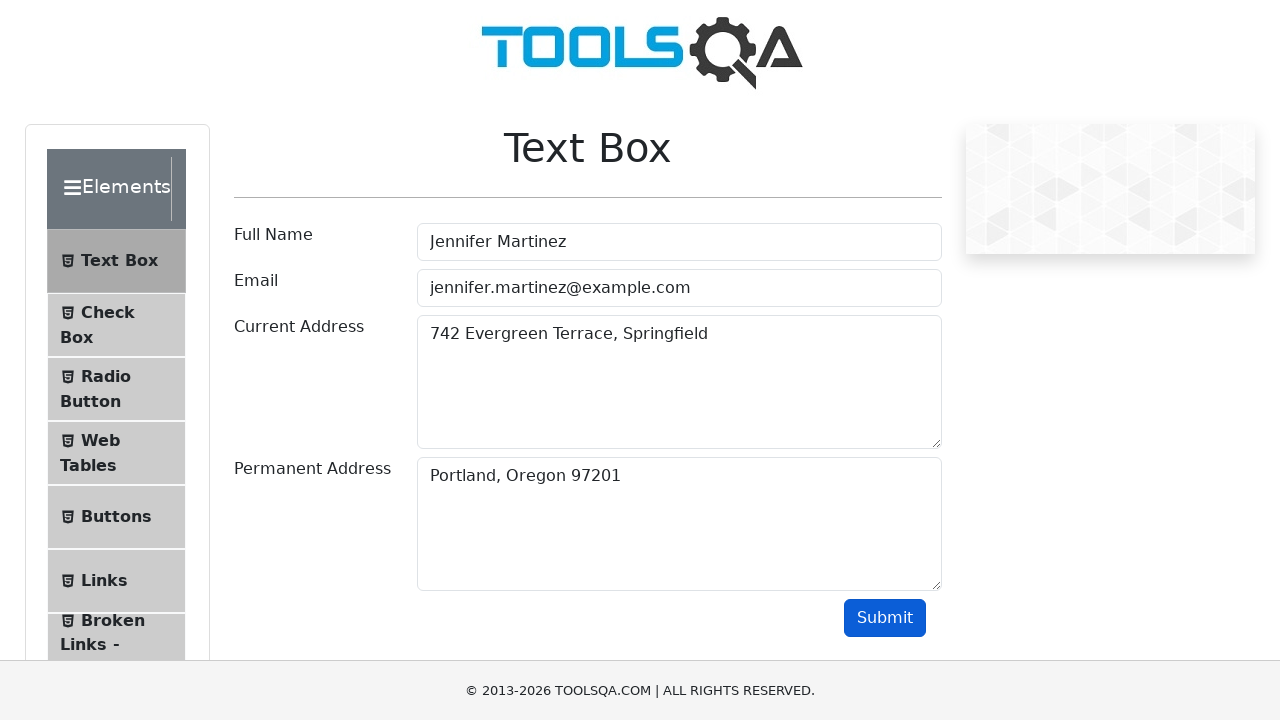

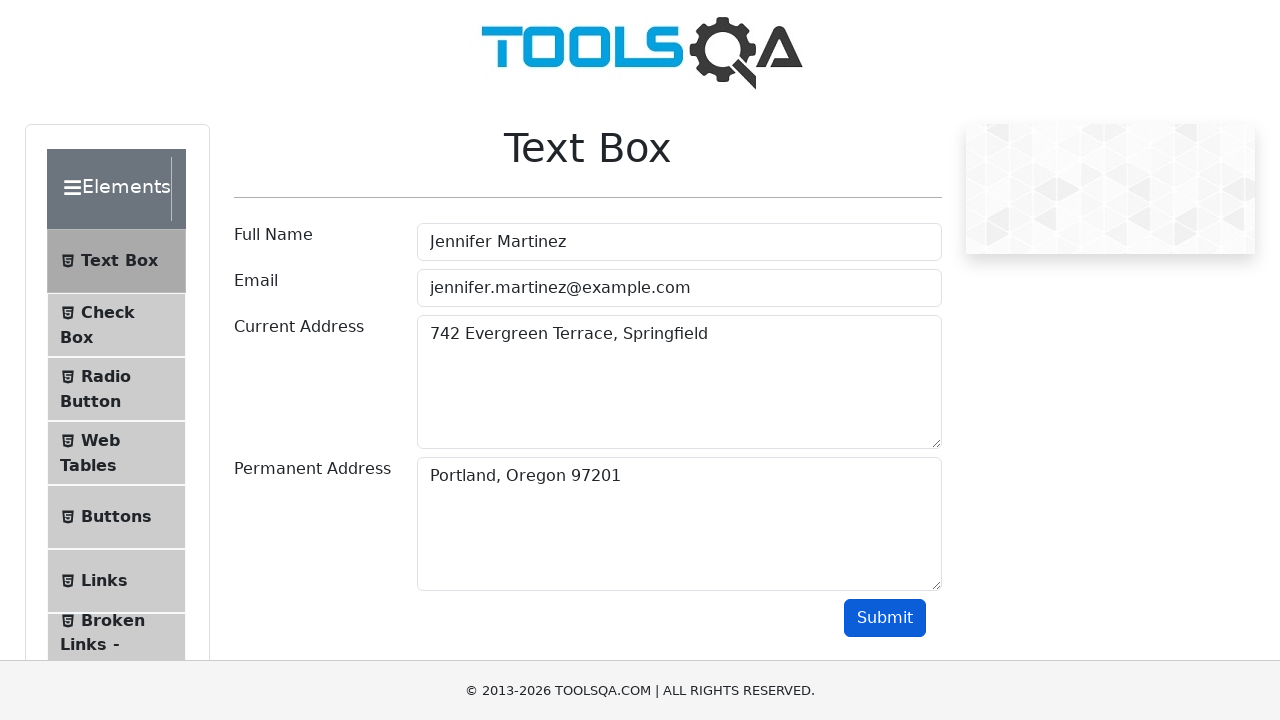